Launches browser and navigates to Flipkart homepage

Starting URL: https://www.Flipkart.com

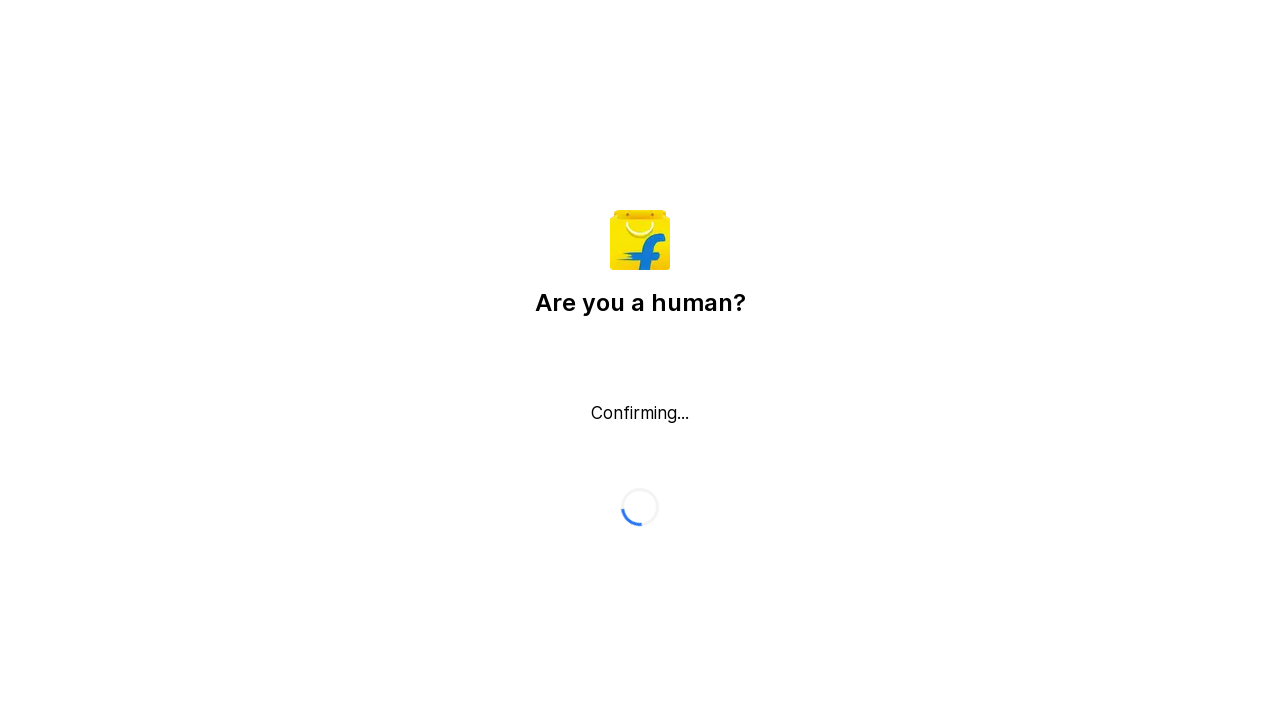

Navigated to Flipkart homepage
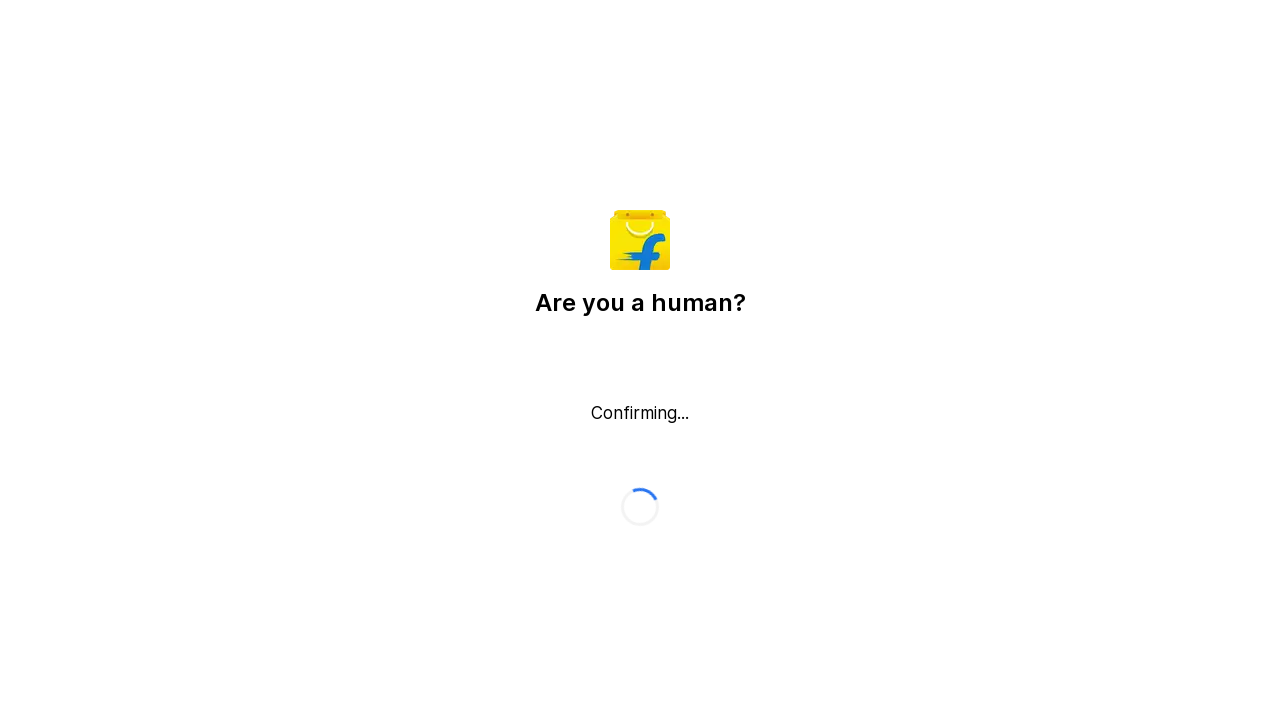

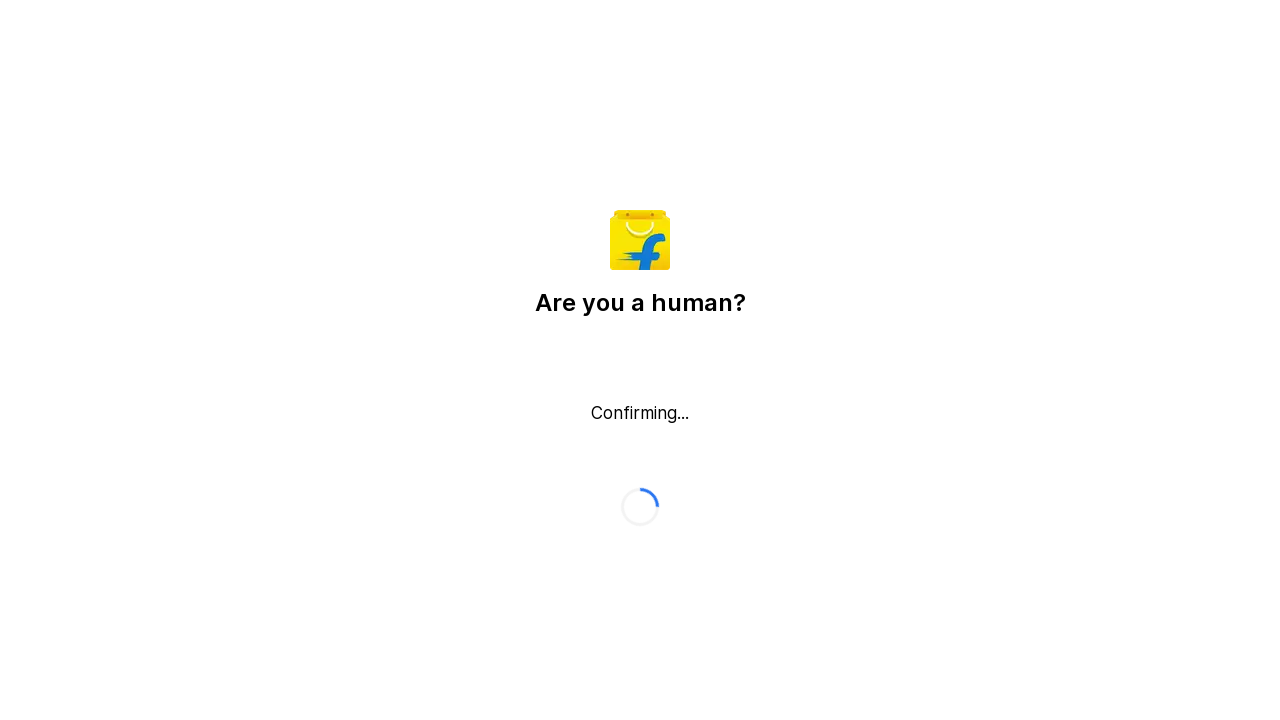